Tests JavaScript prompt dialog by clicking a button, typing text into the prompt, and accepting it

Starting URL: https://kitchen.applitools.com/ingredients/alert

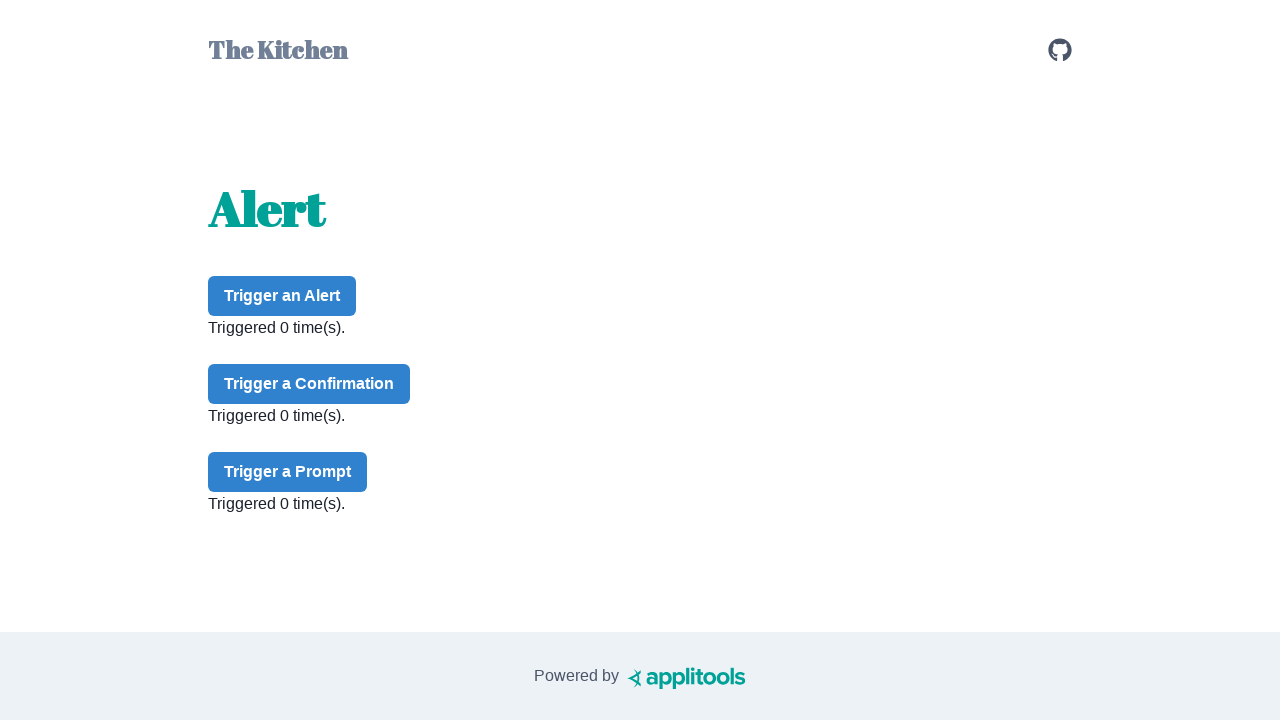

Set up dialog handler to accept prompt with 'nachos'
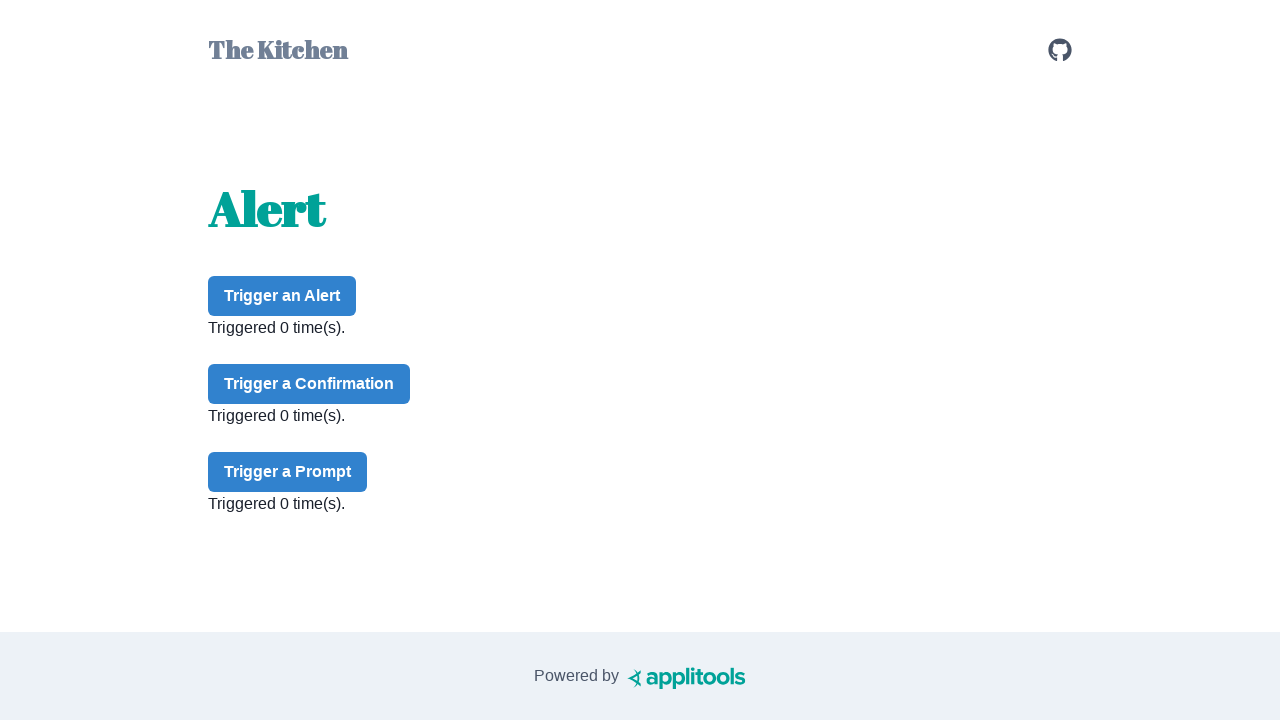

Clicked prompt button to trigger JavaScript prompt dialog at (288, 472) on #prompt-button
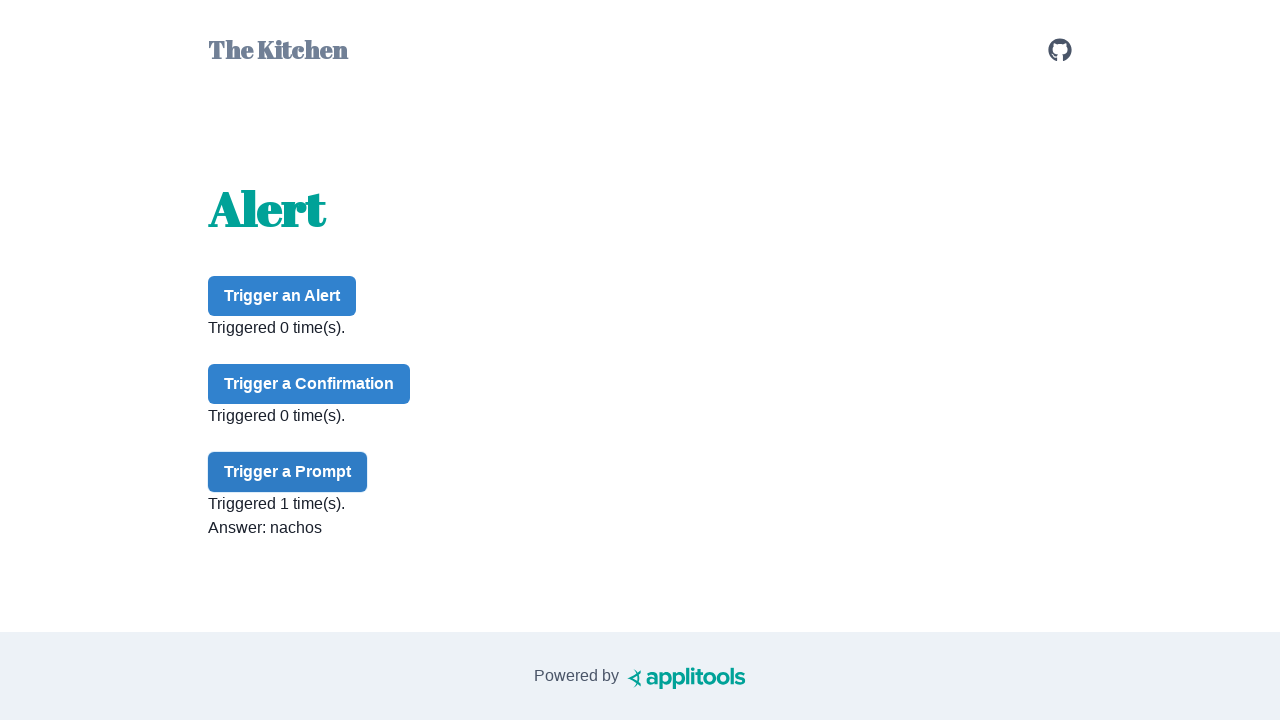

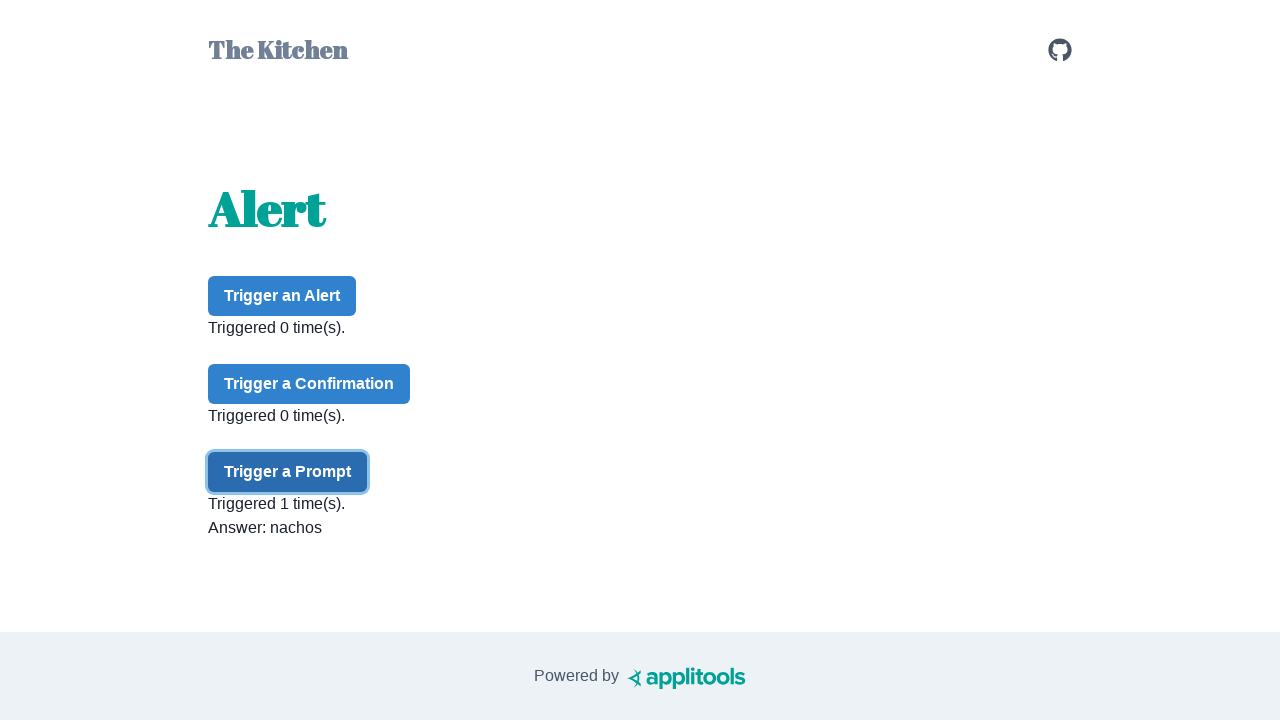